Tests interaction with HTML tables on W3Schools by locating the customers table, verifying table rows and columns exist, and scrolling to a specific heading element on the page.

Starting URL: https://www.w3schools.com/html/html_tables.asp

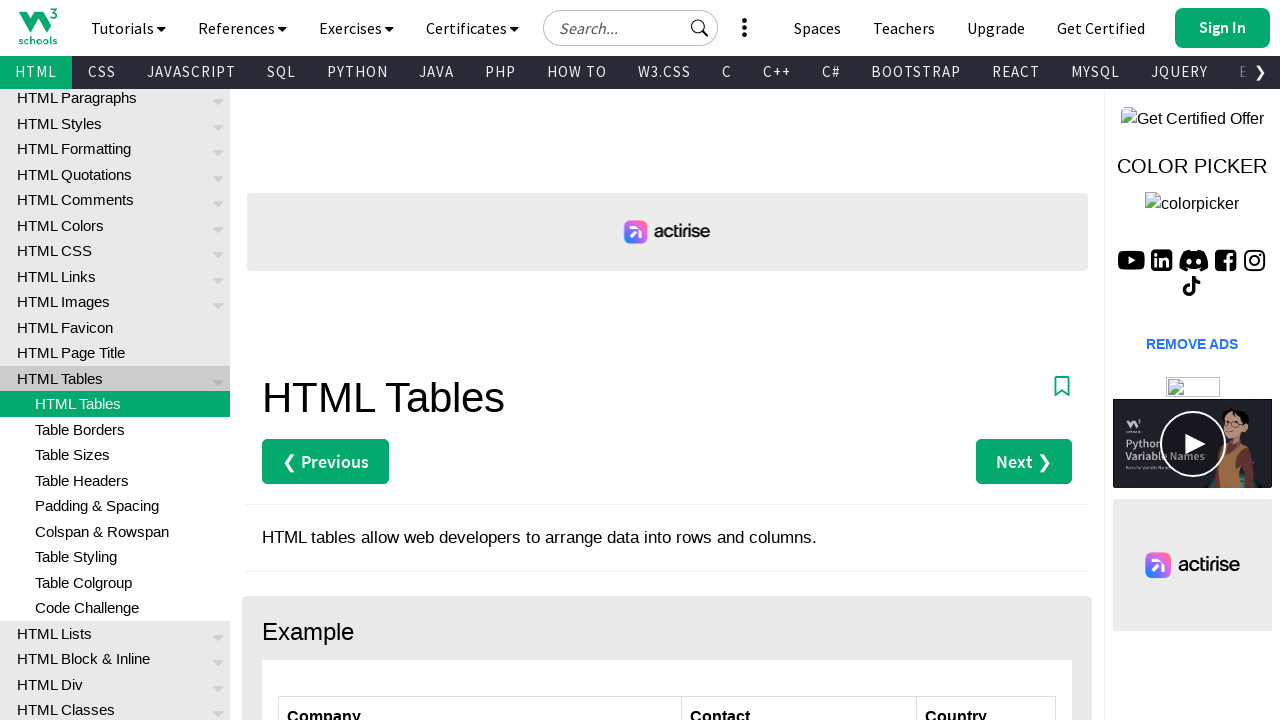

Waited for customers table to load
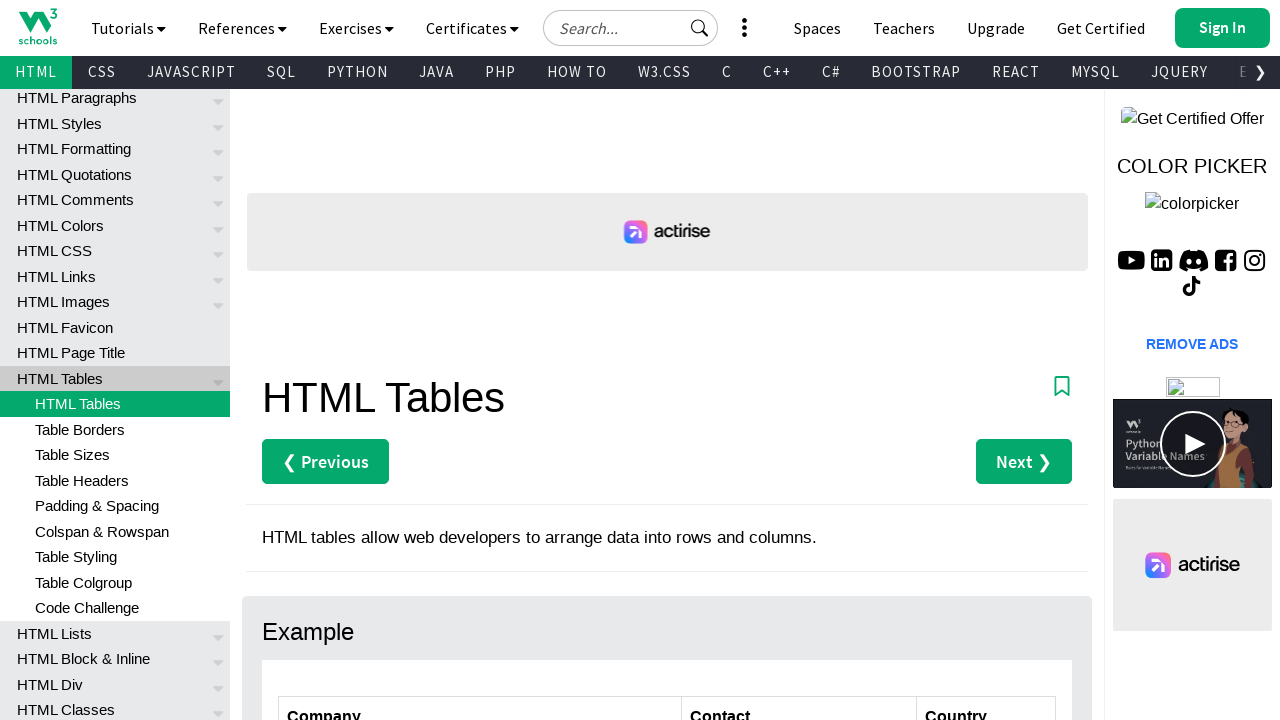

Located table rows in customers table
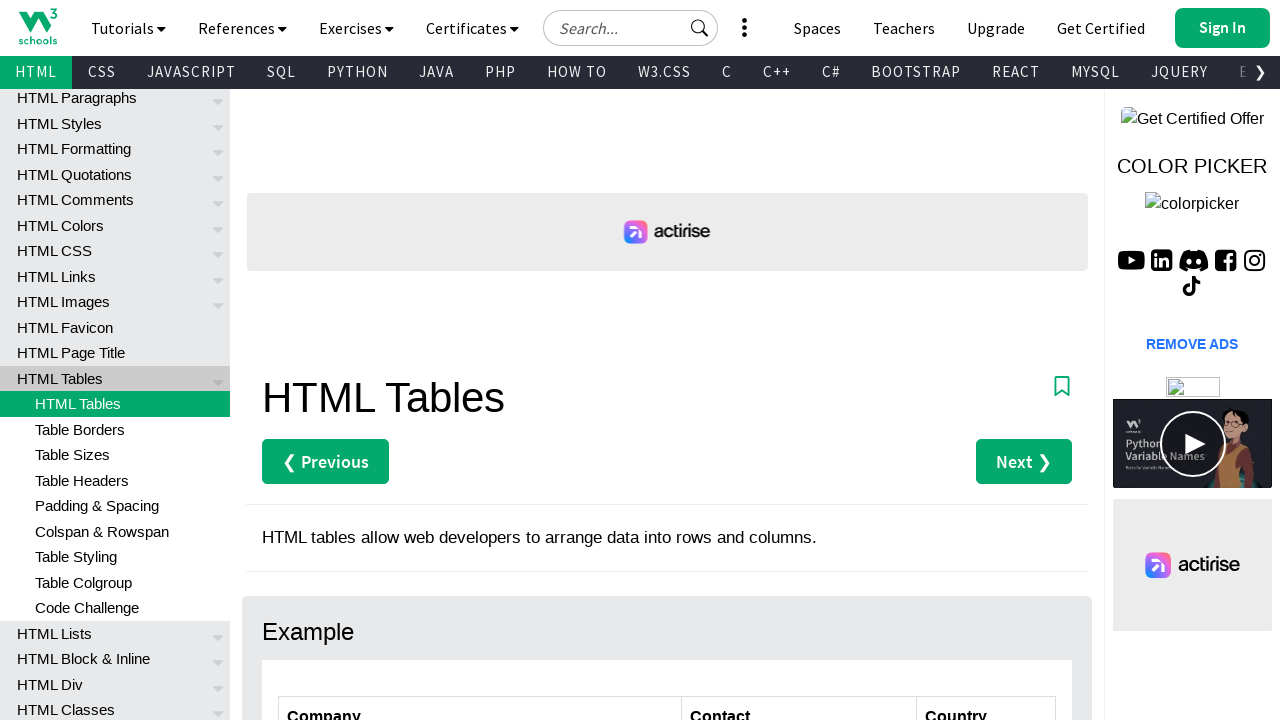

Counted 7 rows in customers table
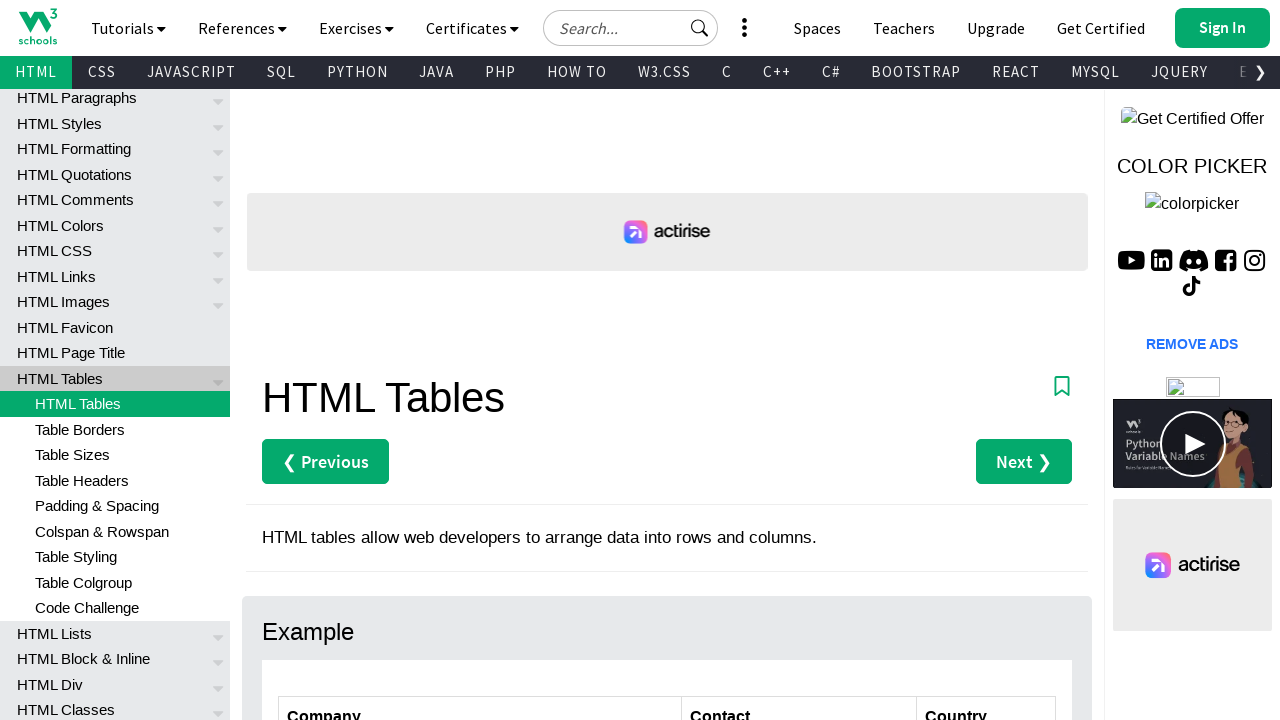

Located table column headers
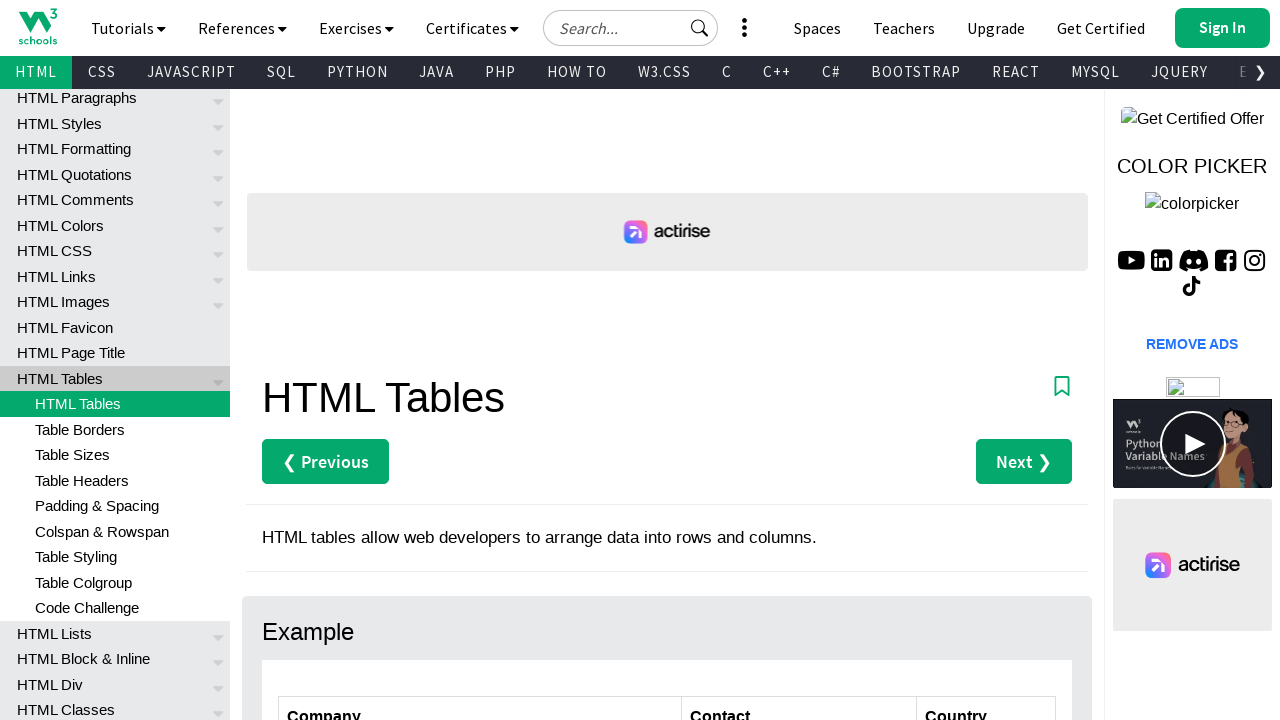

Located cell in row 2, column 1
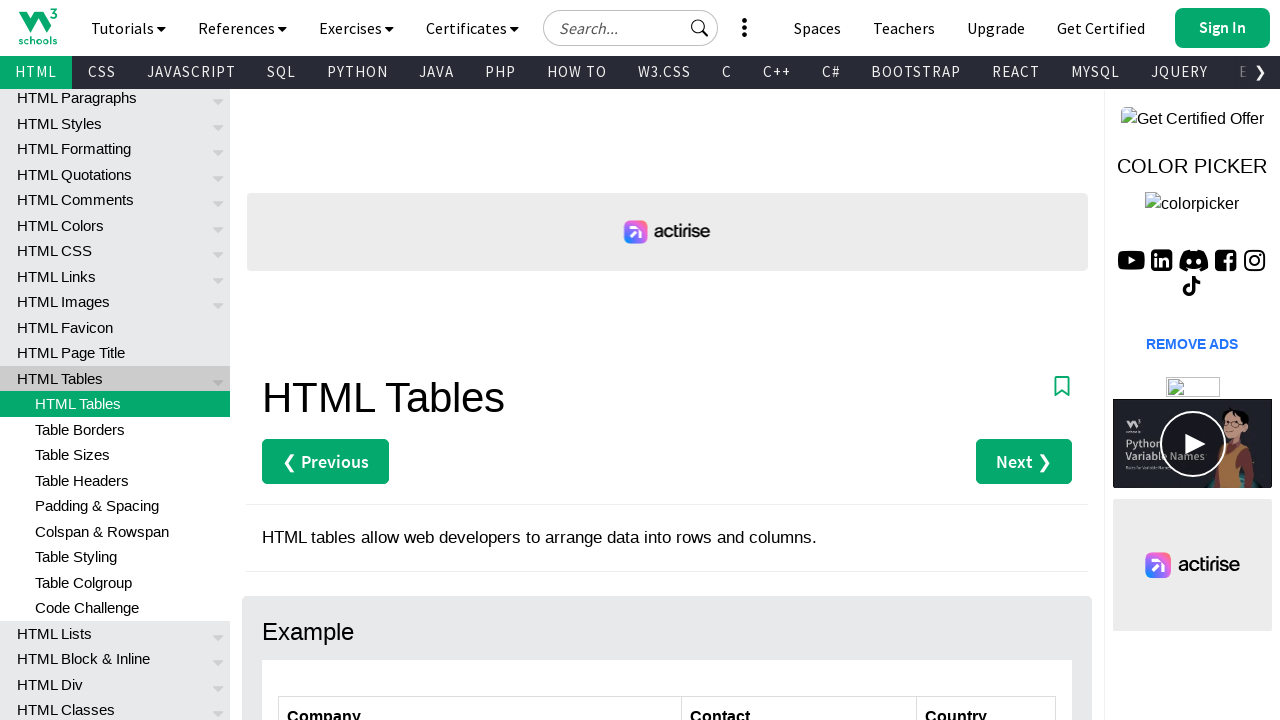

Verified cell in row 2, column 1 is visible
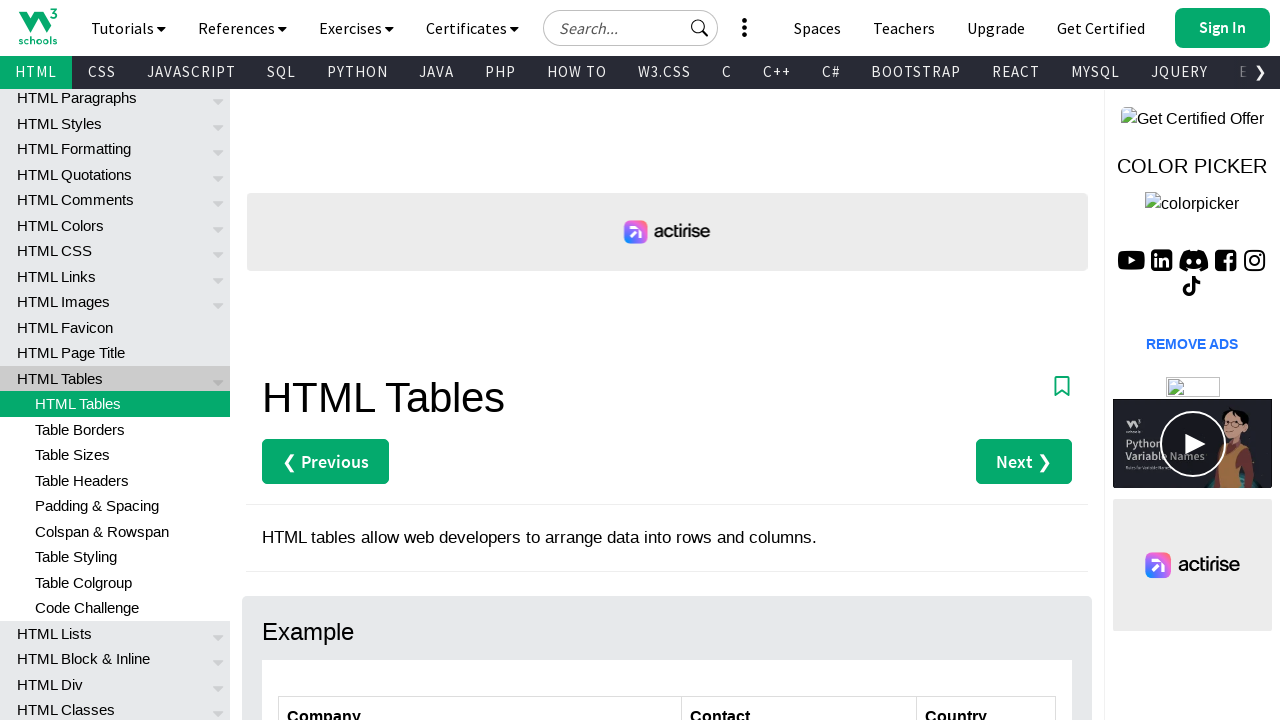

Located cell in row 3, column 1
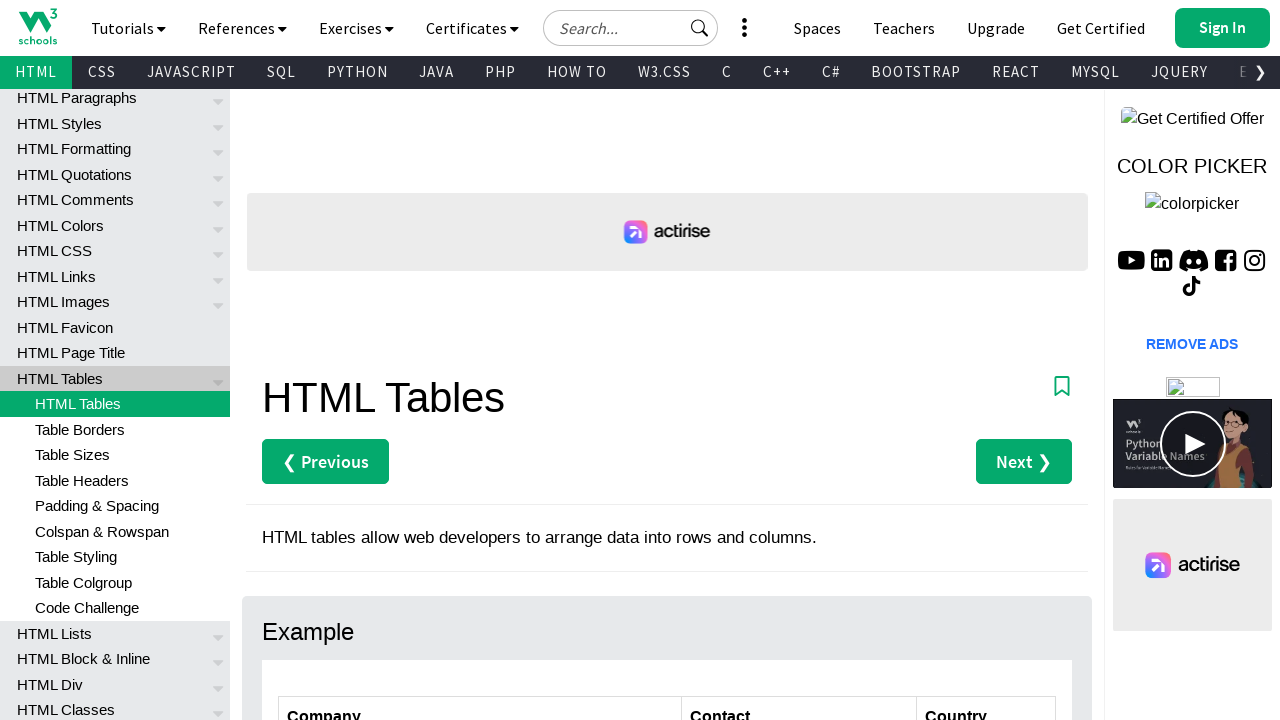

Verified cell in row 3, column 1 is visible
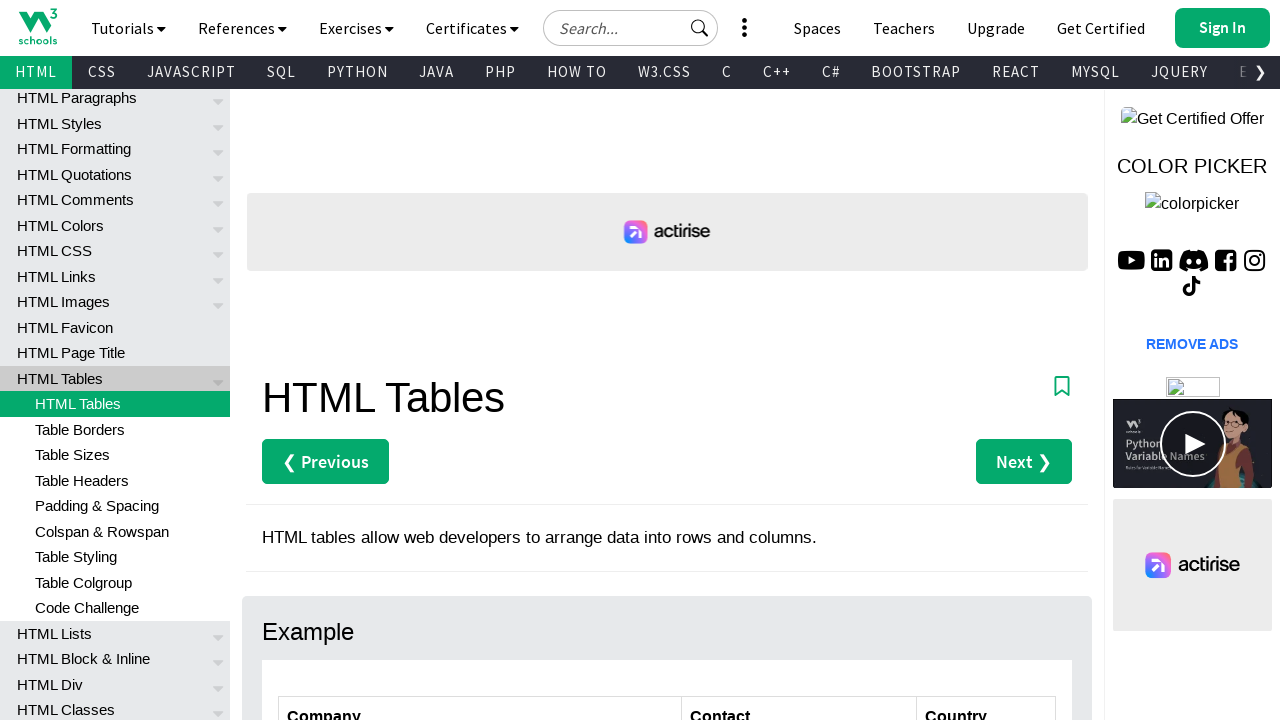

Located cell in row 4, column 1
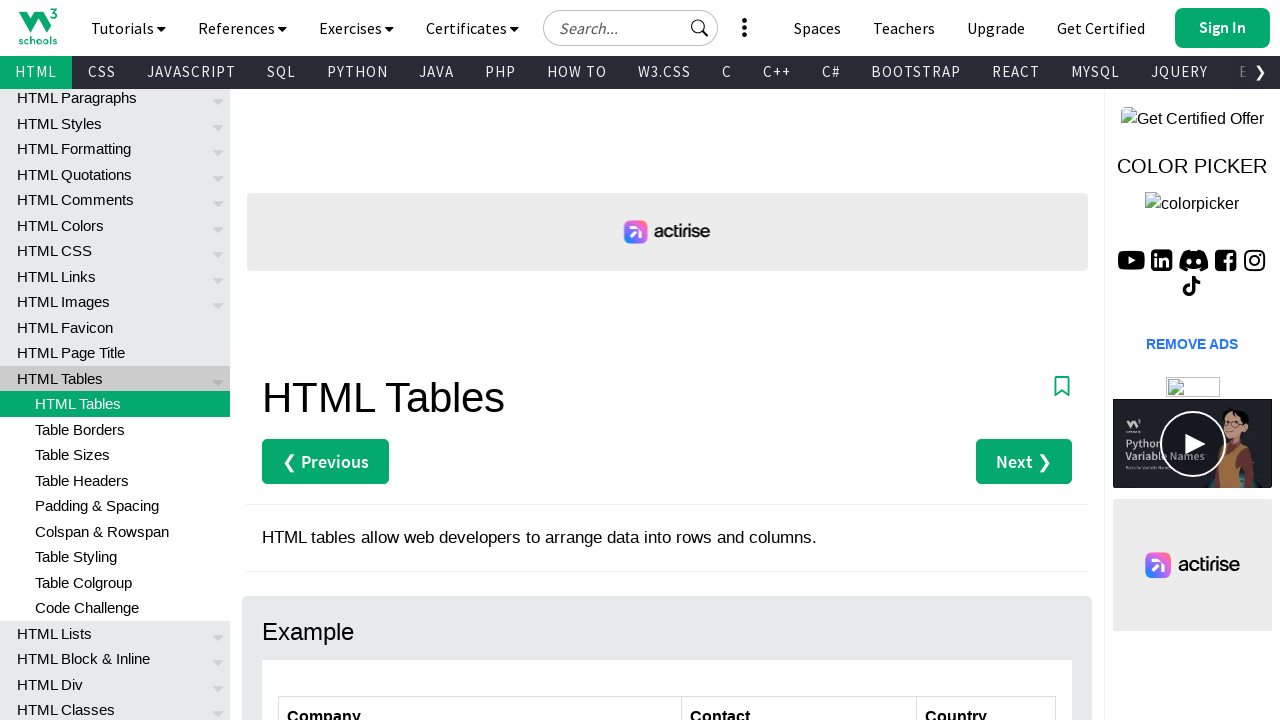

Verified cell in row 4, column 1 is visible
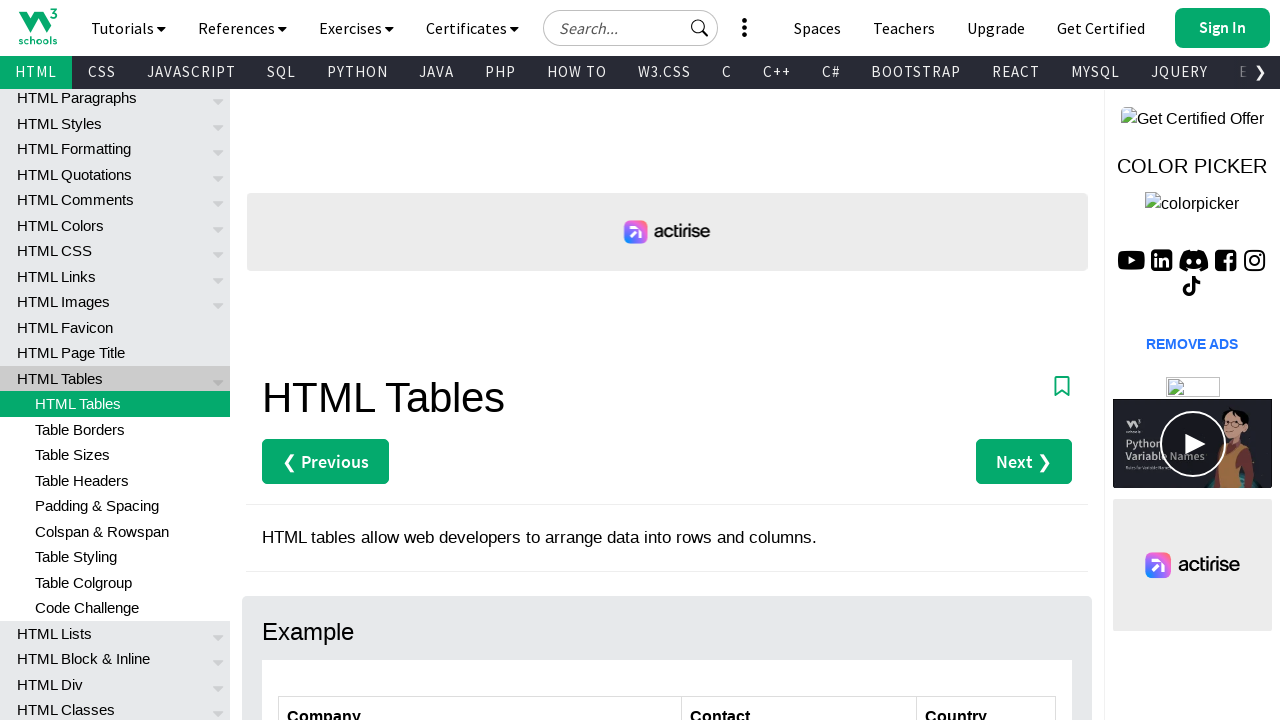

Located cell in row 5, column 1
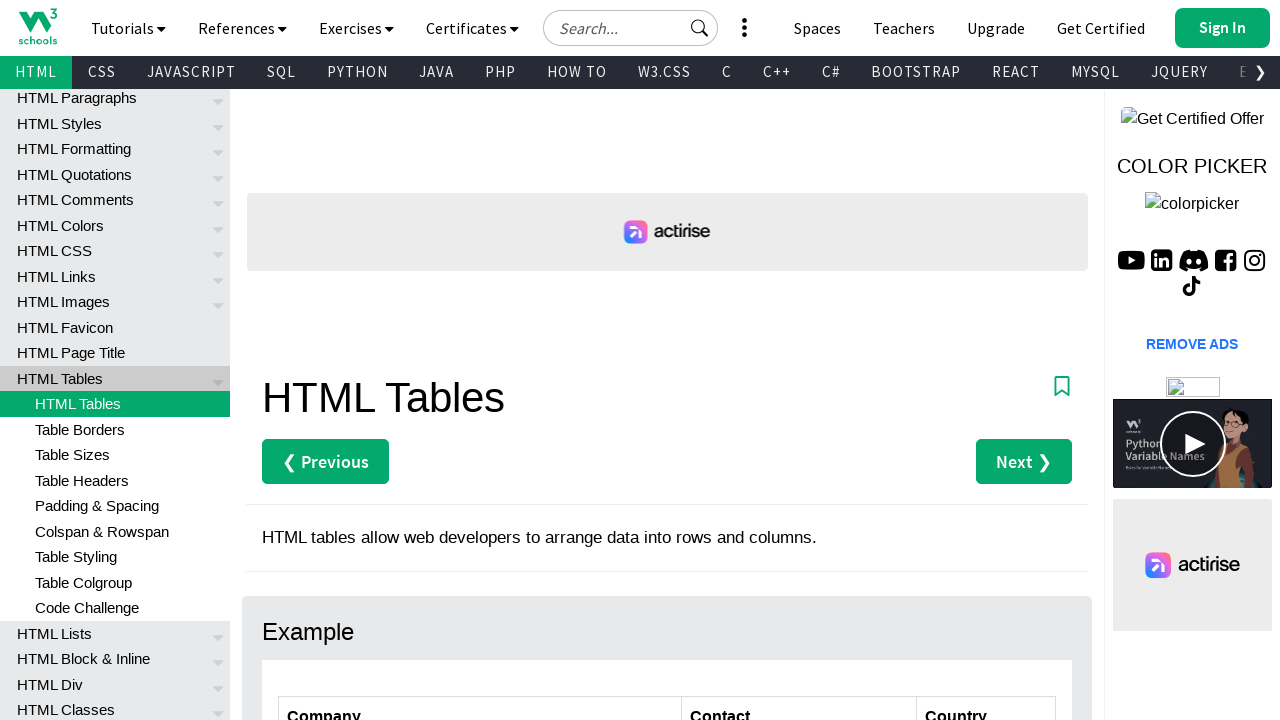

Verified cell in row 5, column 1 is visible
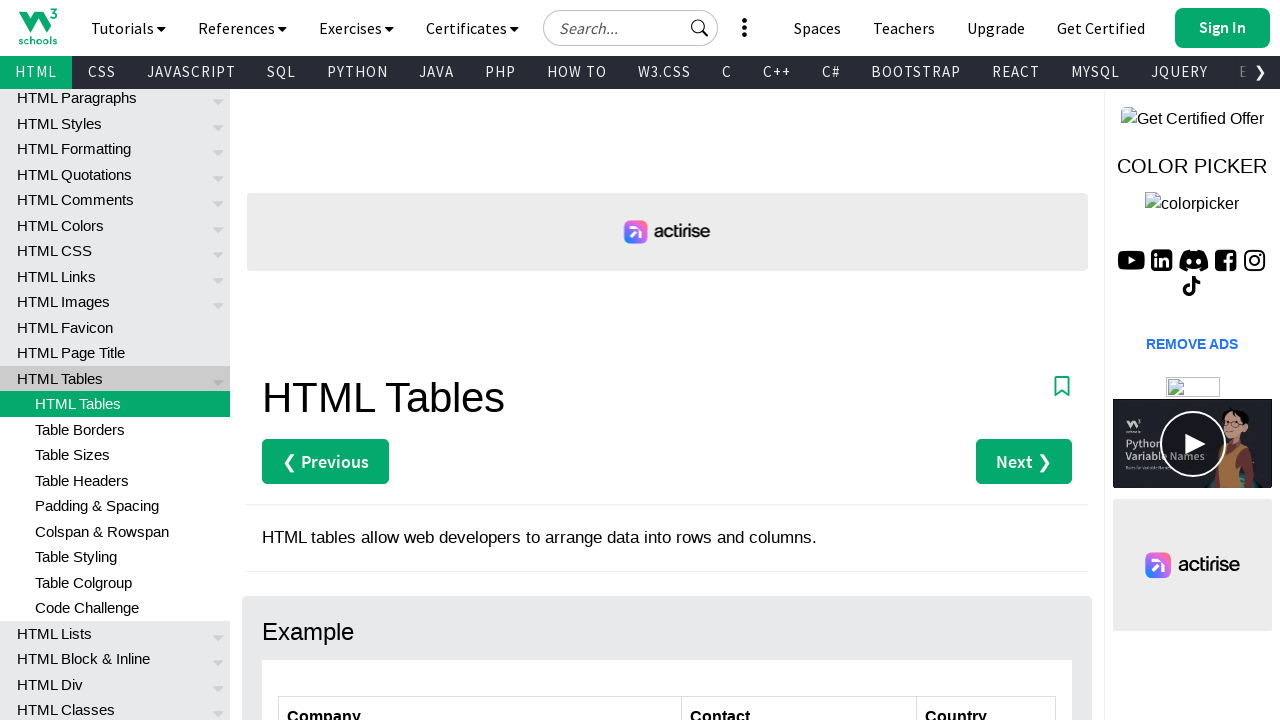

Located cell in row 6, column 1
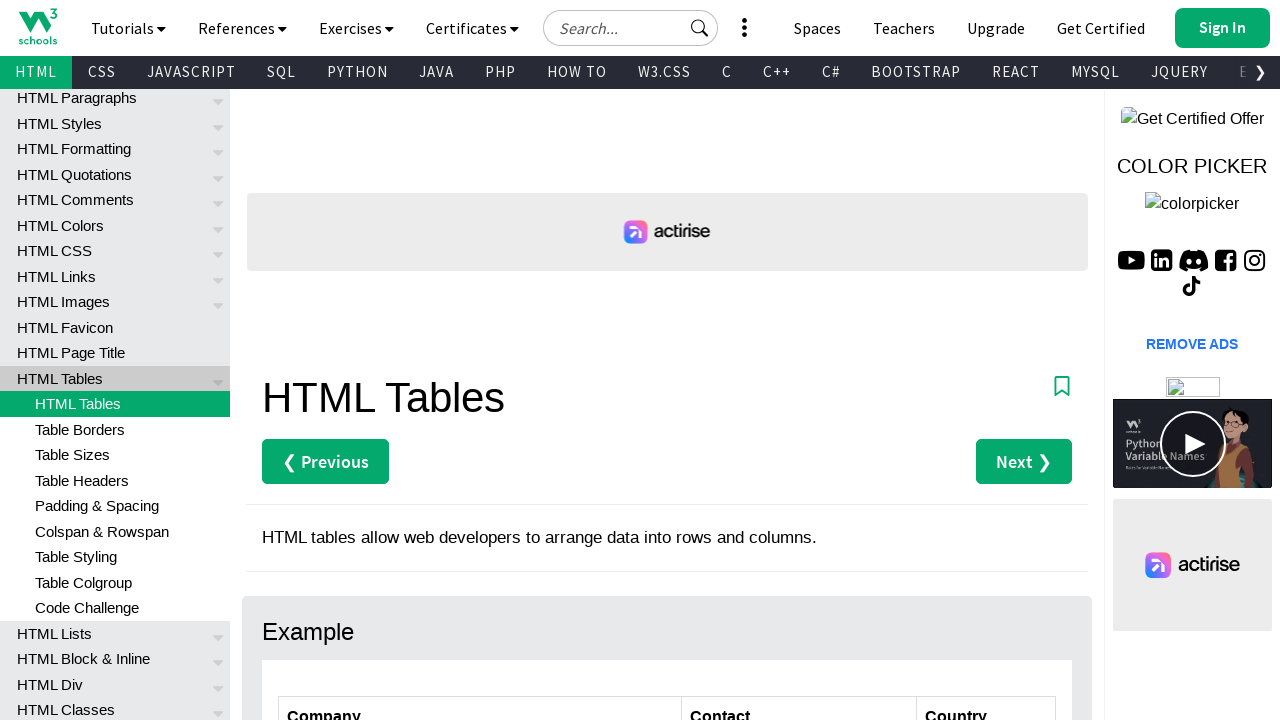

Verified cell in row 6, column 1 is visible
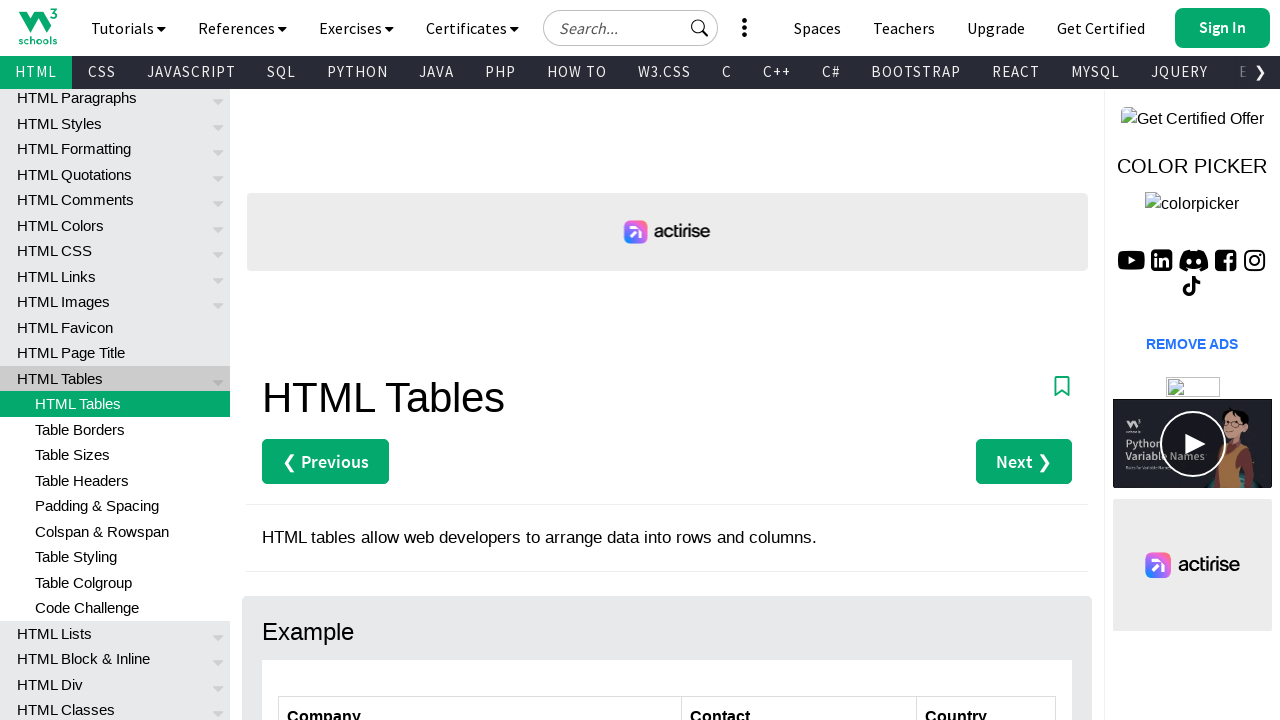

Located cell in row 7, column 1
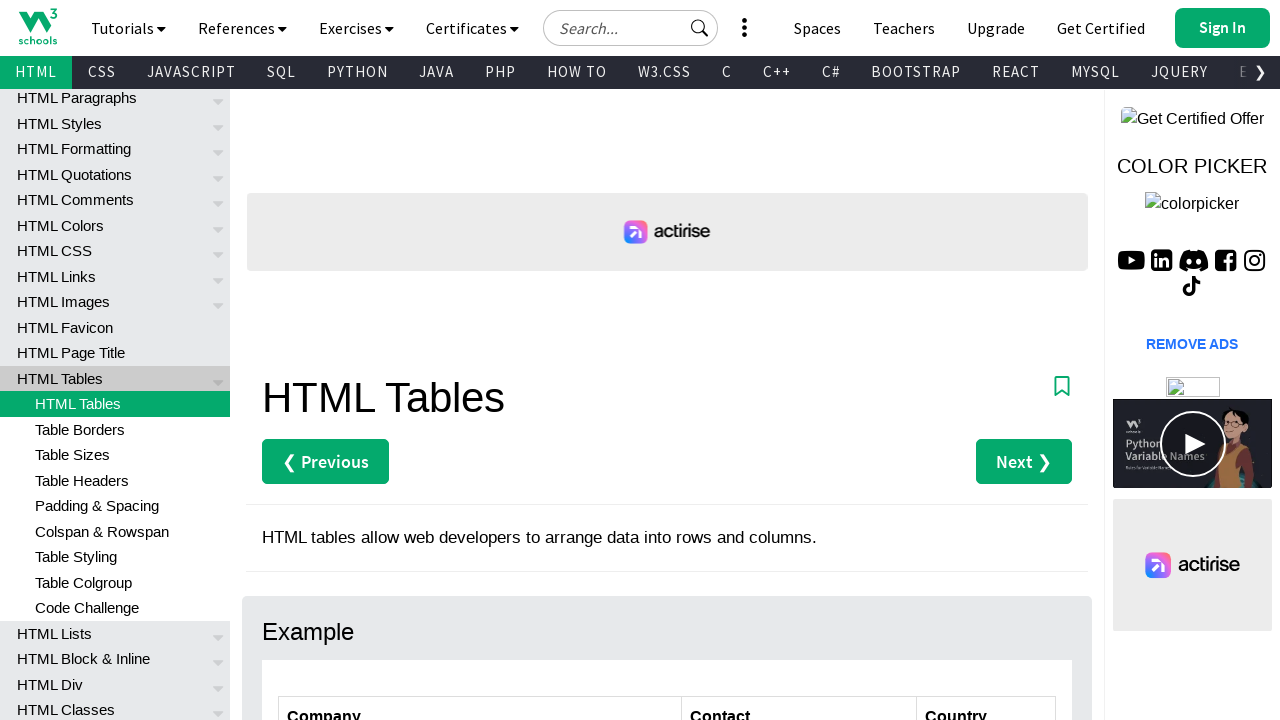

Verified cell in row 7, column 1 is visible
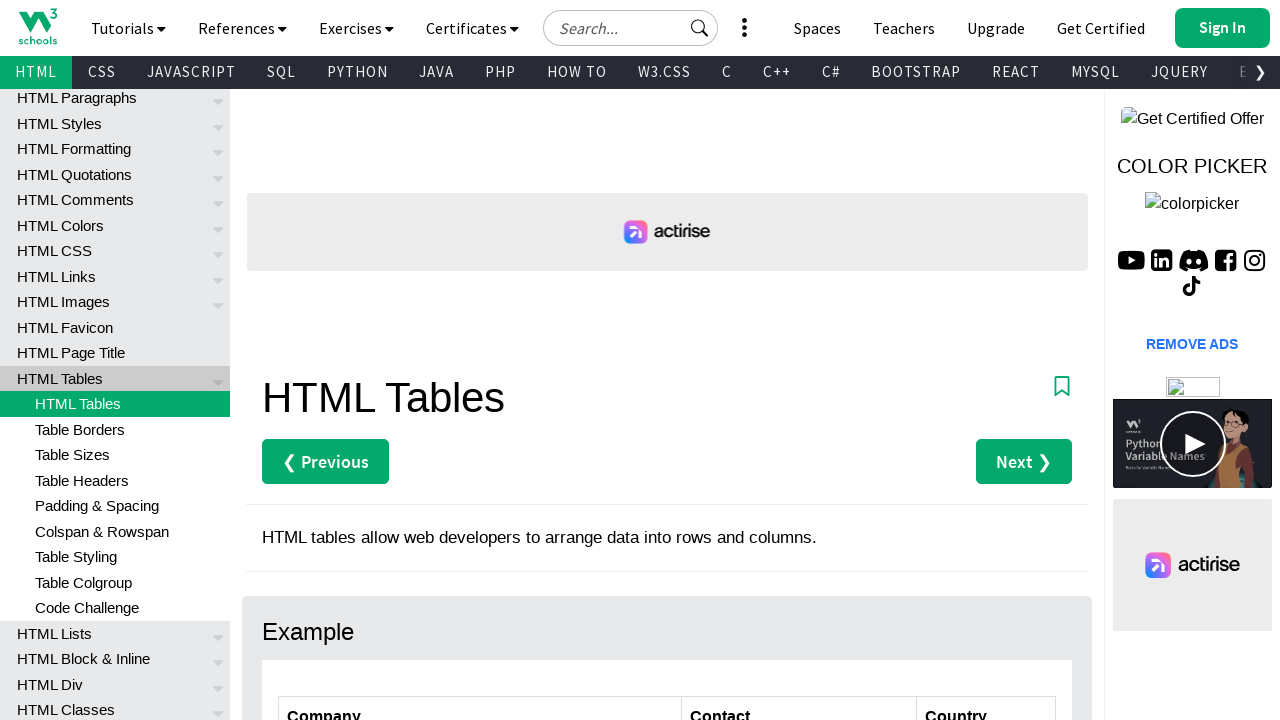

Located 'Define an HTML Table' heading element
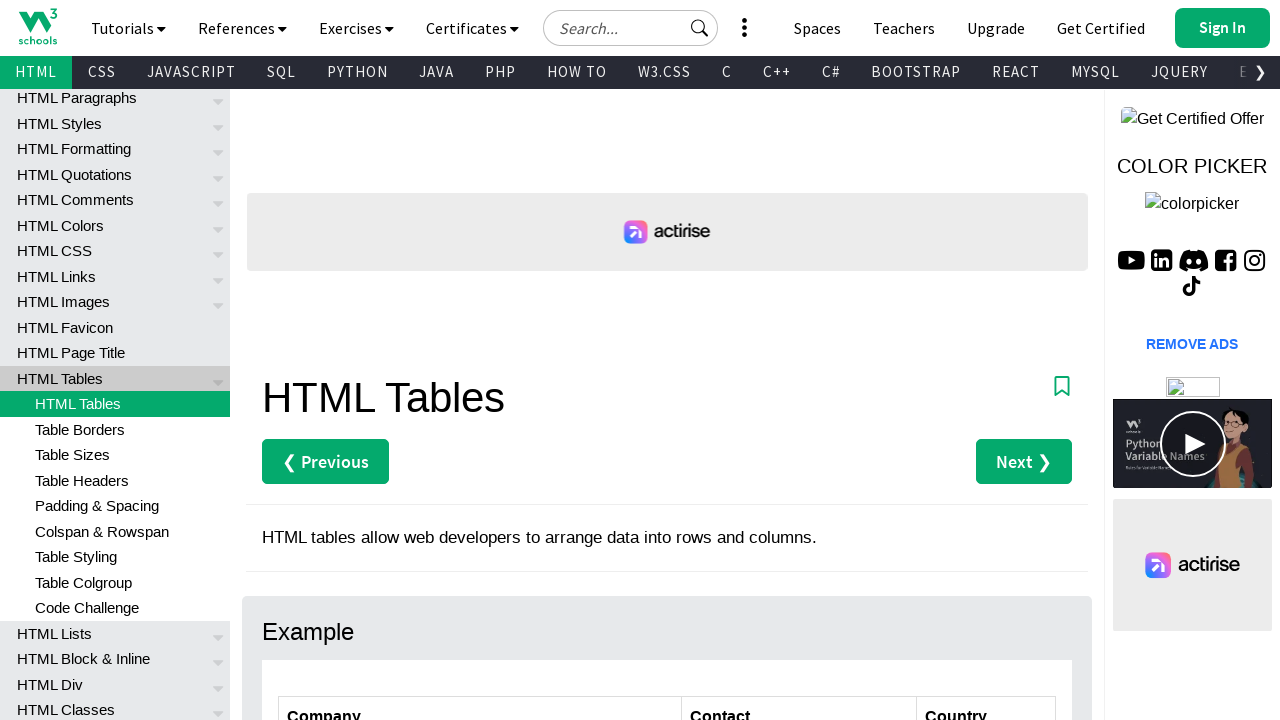

Scrolled to 'Define an HTML Table' heading element
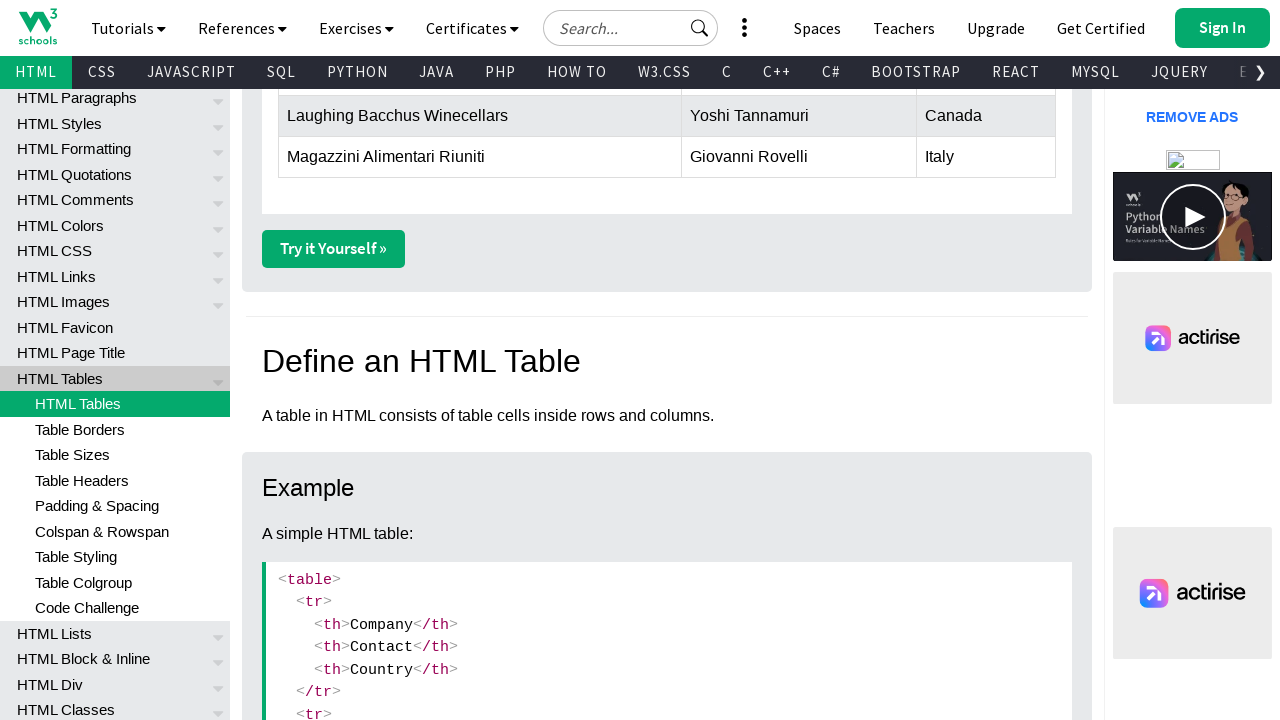

Waited 500ms for scroll animation to complete
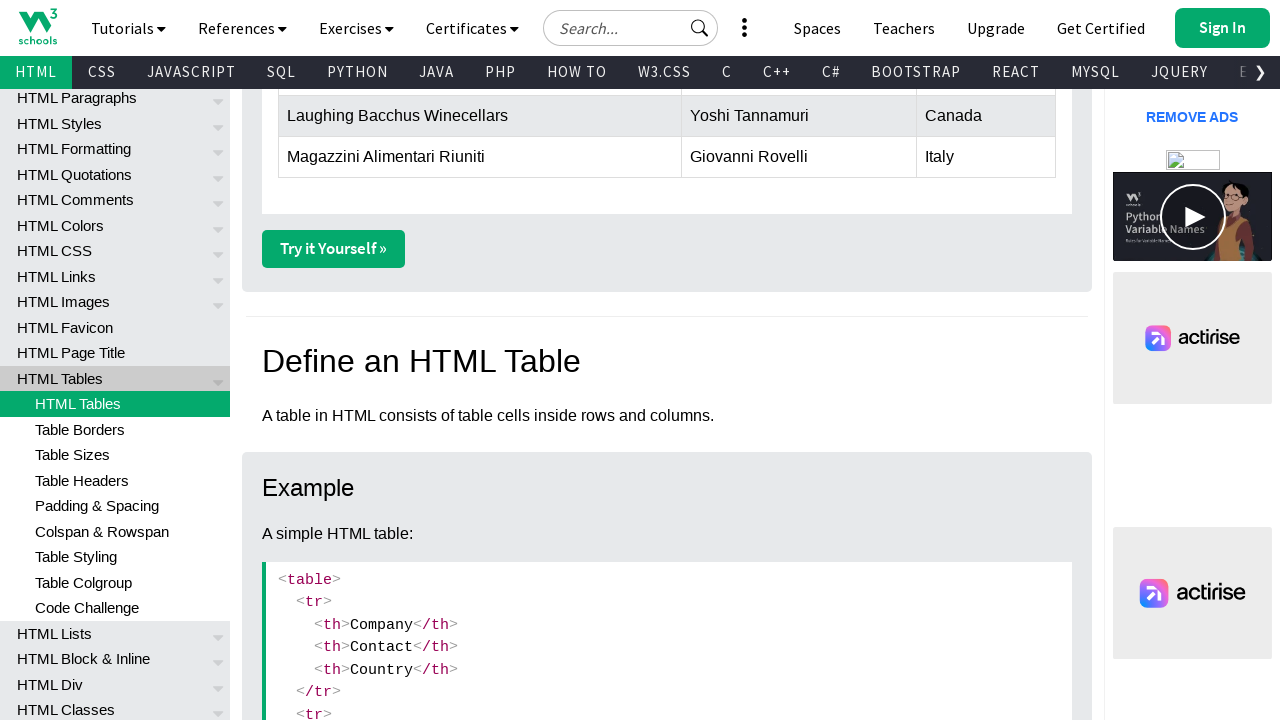

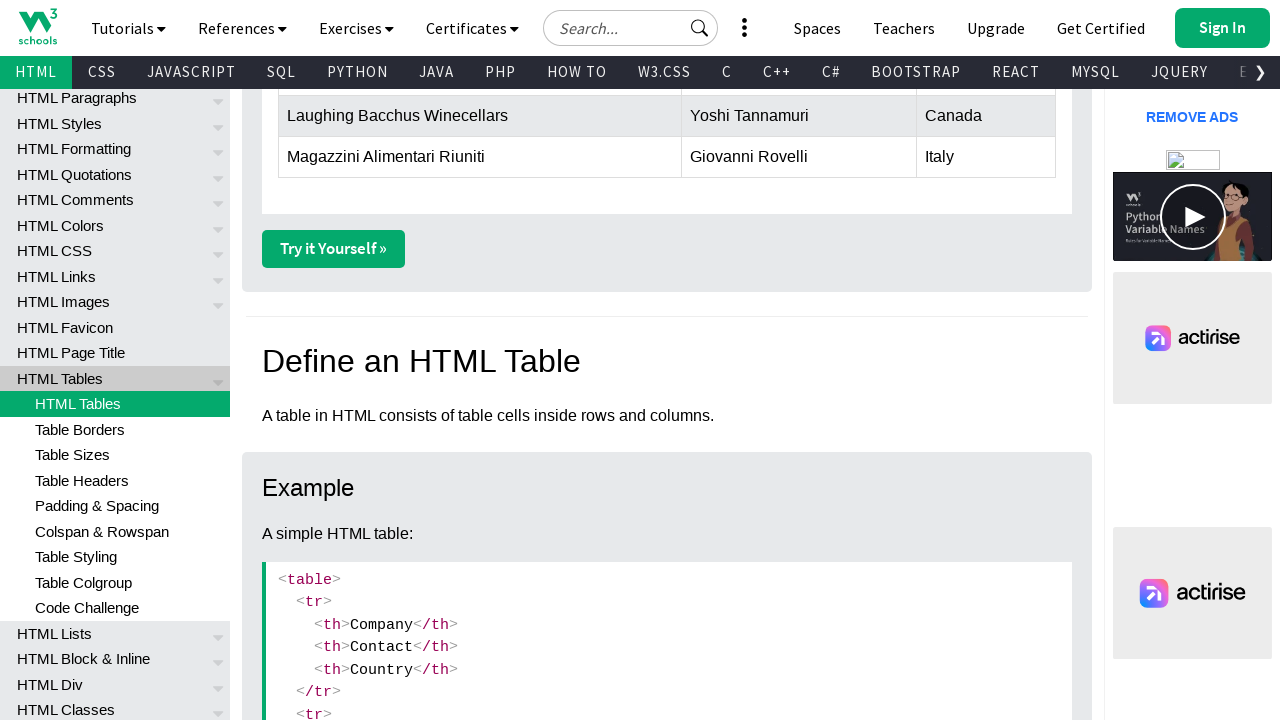